Tests radio button functionality by selecting radio button 2 and verifying its selection state

Starting URL: https://rahulshettyacademy.com/AutomationPractice/

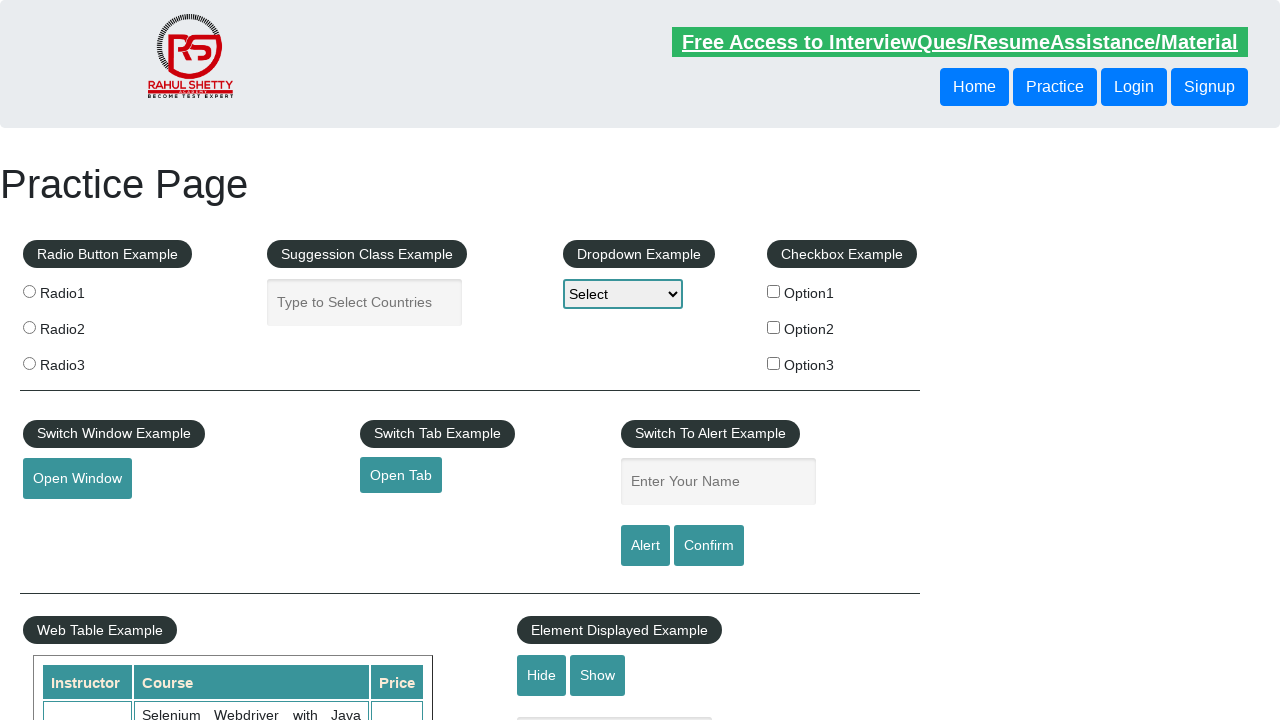

Clicked radio button 2 at (29, 327) on input[value='radio2']
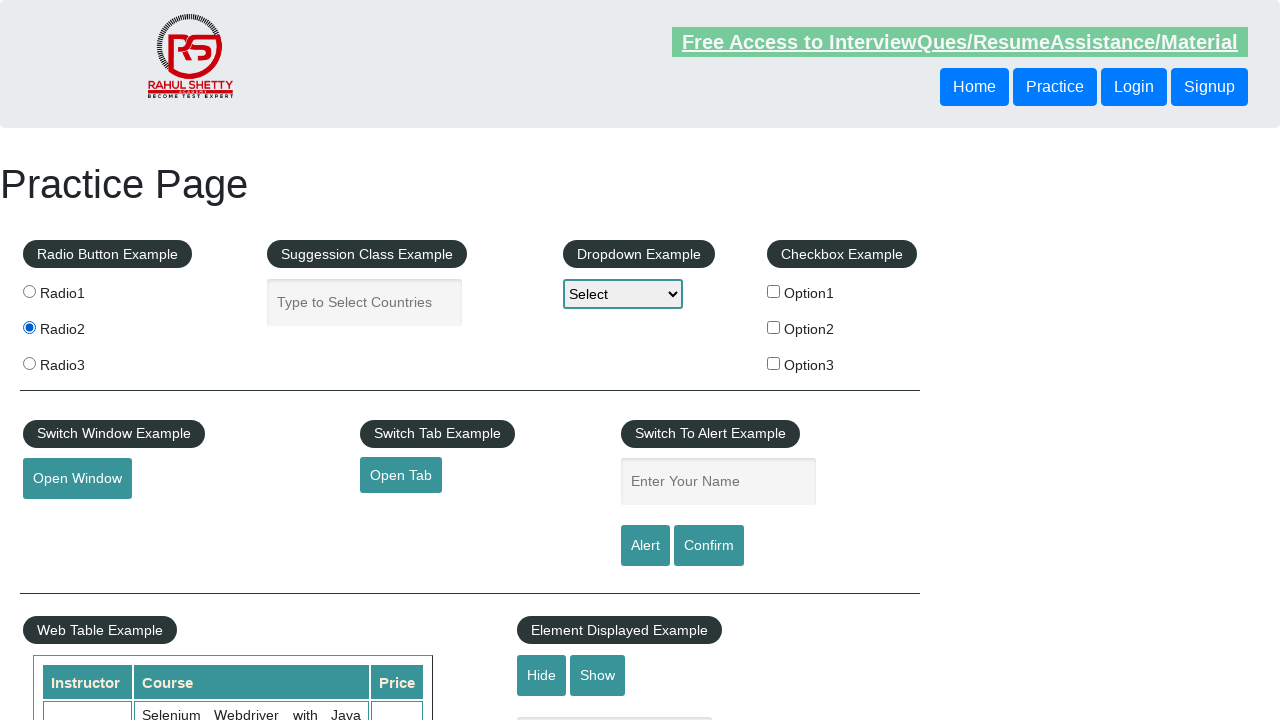

Verified radio button 2 selection state
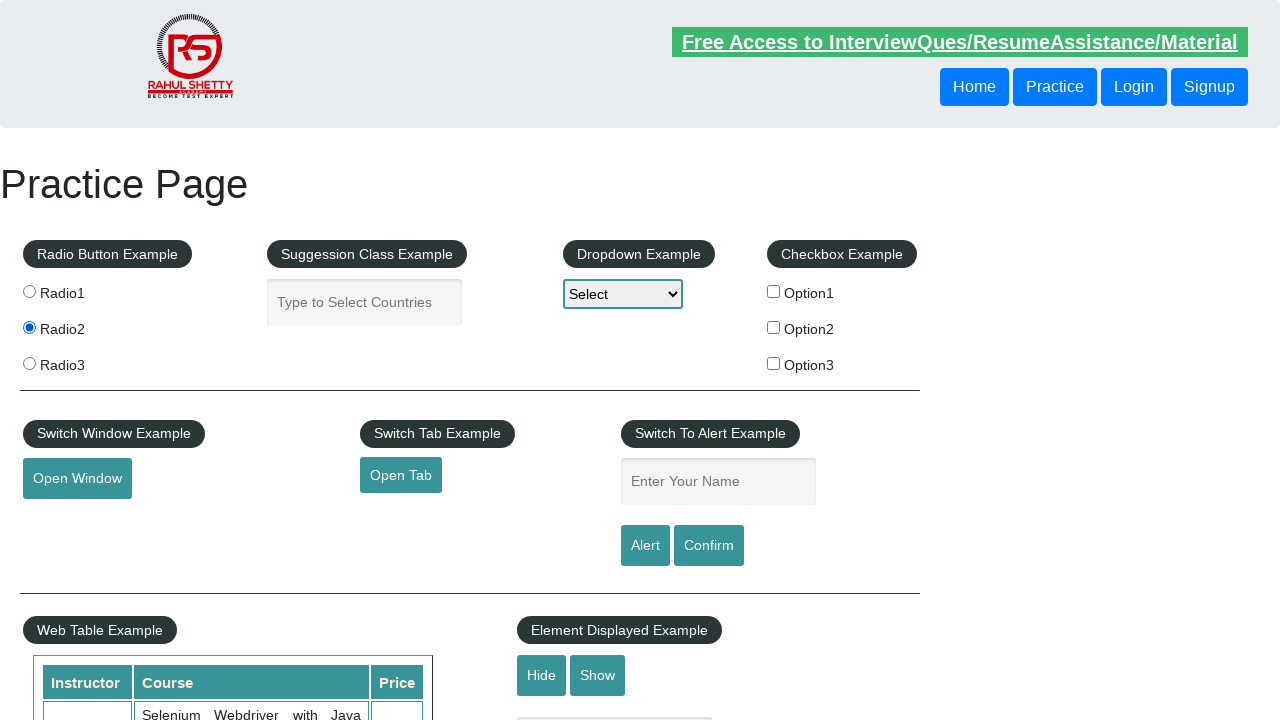

Radio button 2 is selected: True
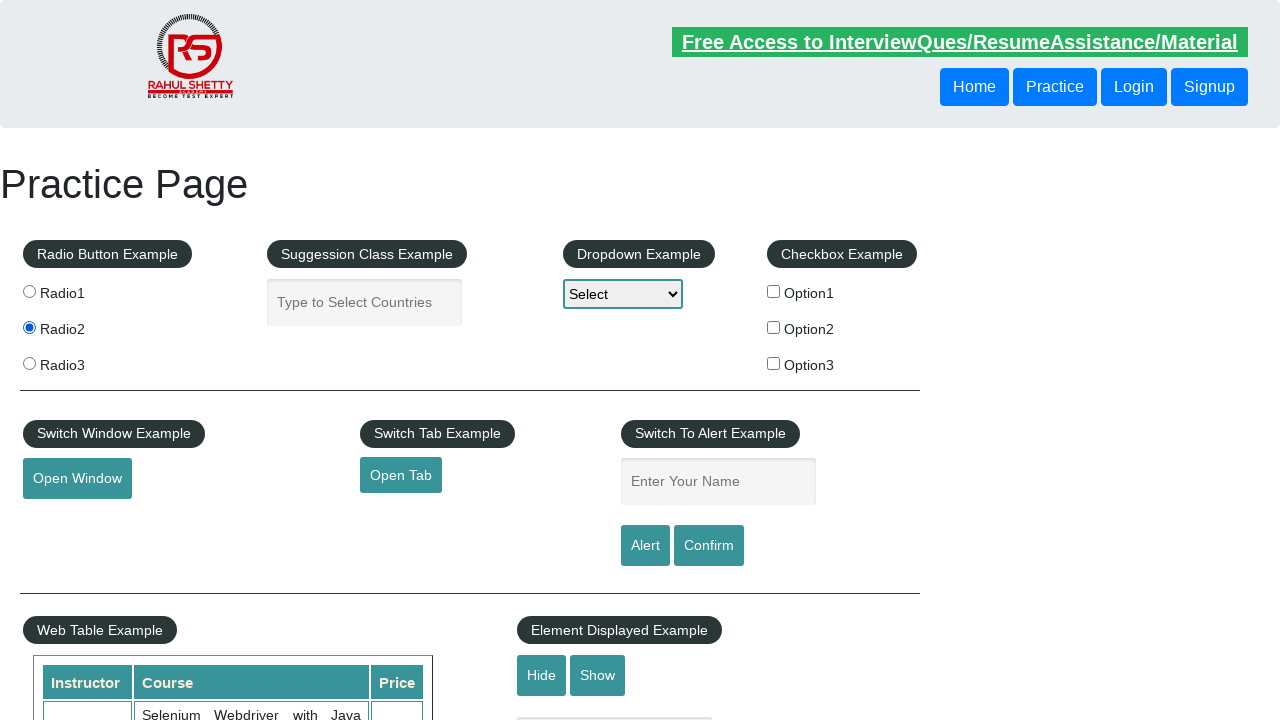

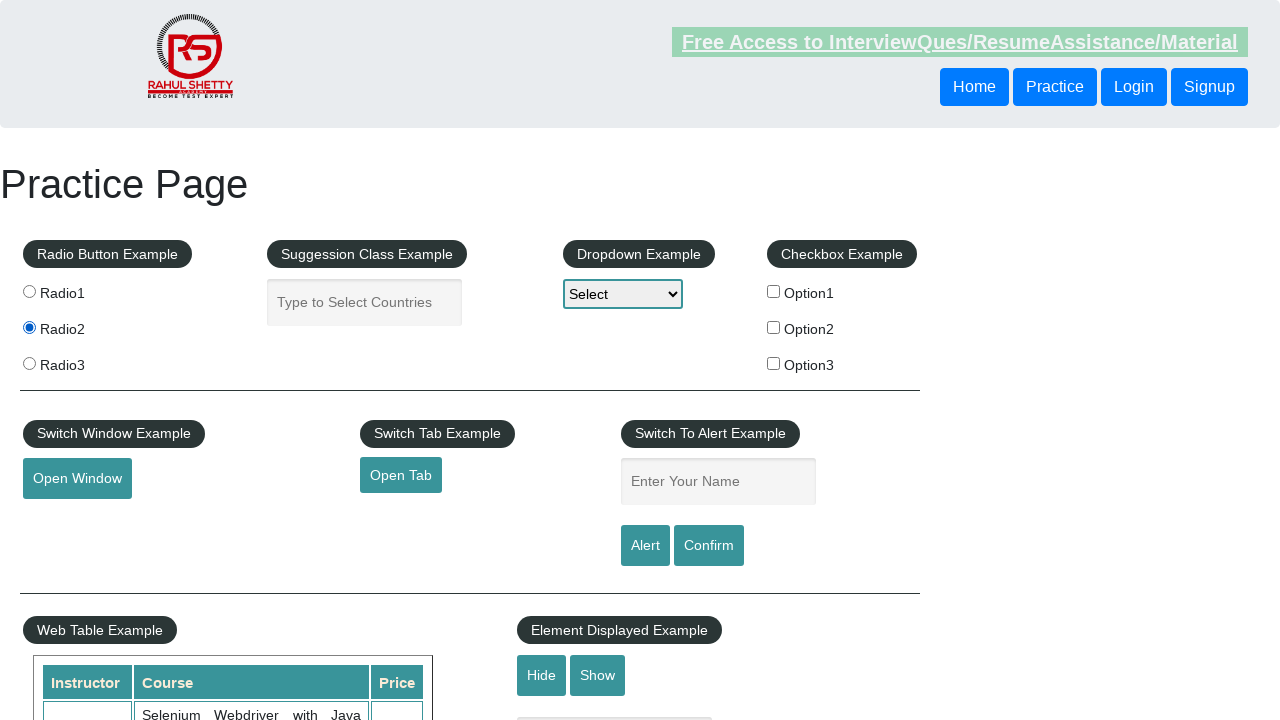